Opens W3Schools homepage, searches for "HTML Tutorial" and verifies navigation to HTML Tutorial page

Starting URL: https://www.w3schools.com/

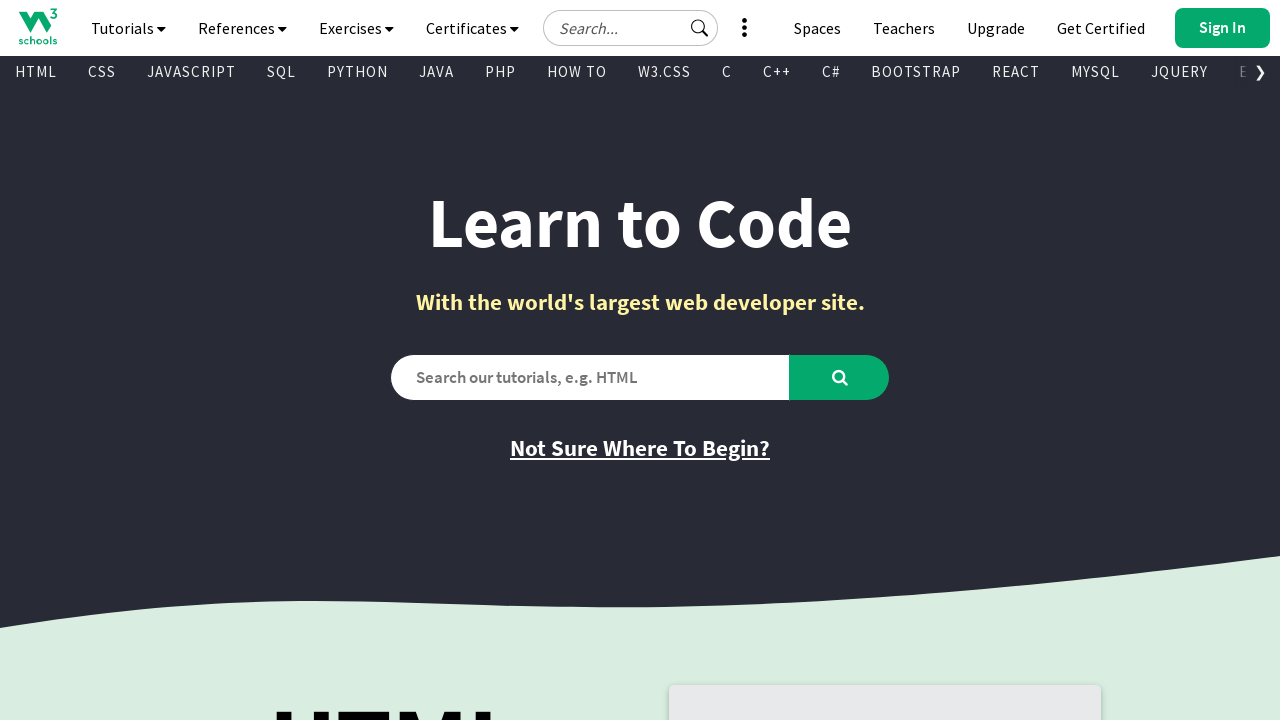

Verified initial page title is 'W3Schools Online Web Tutorials'
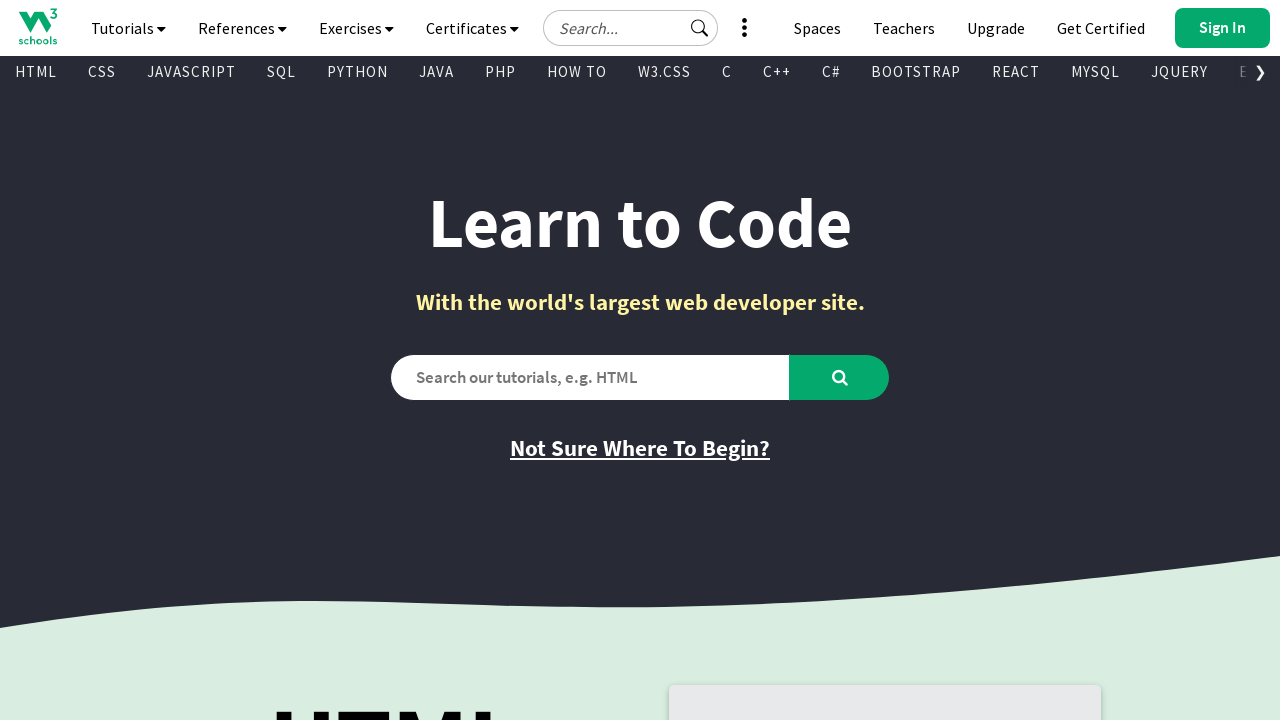

Filled search box with 'HTML Tutorial' on #search2
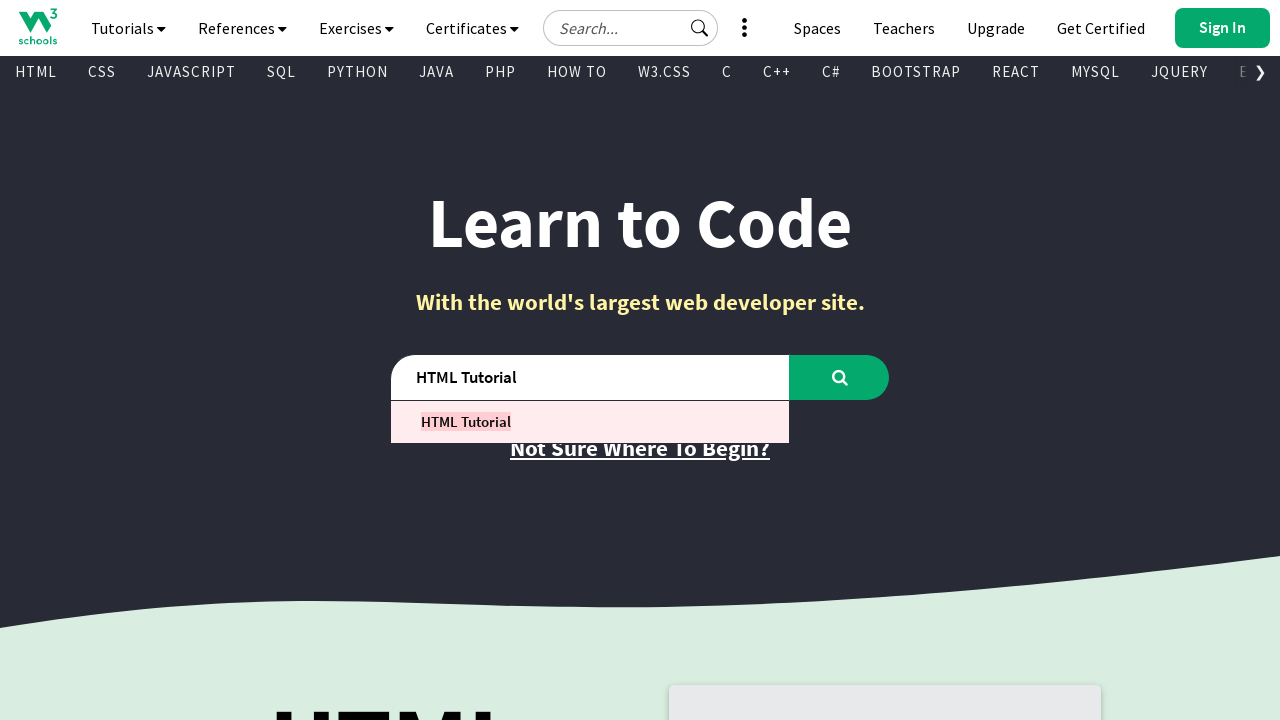

Clicked search button to search for HTML Tutorial at (840, 377) on #learntocode_searchbtn
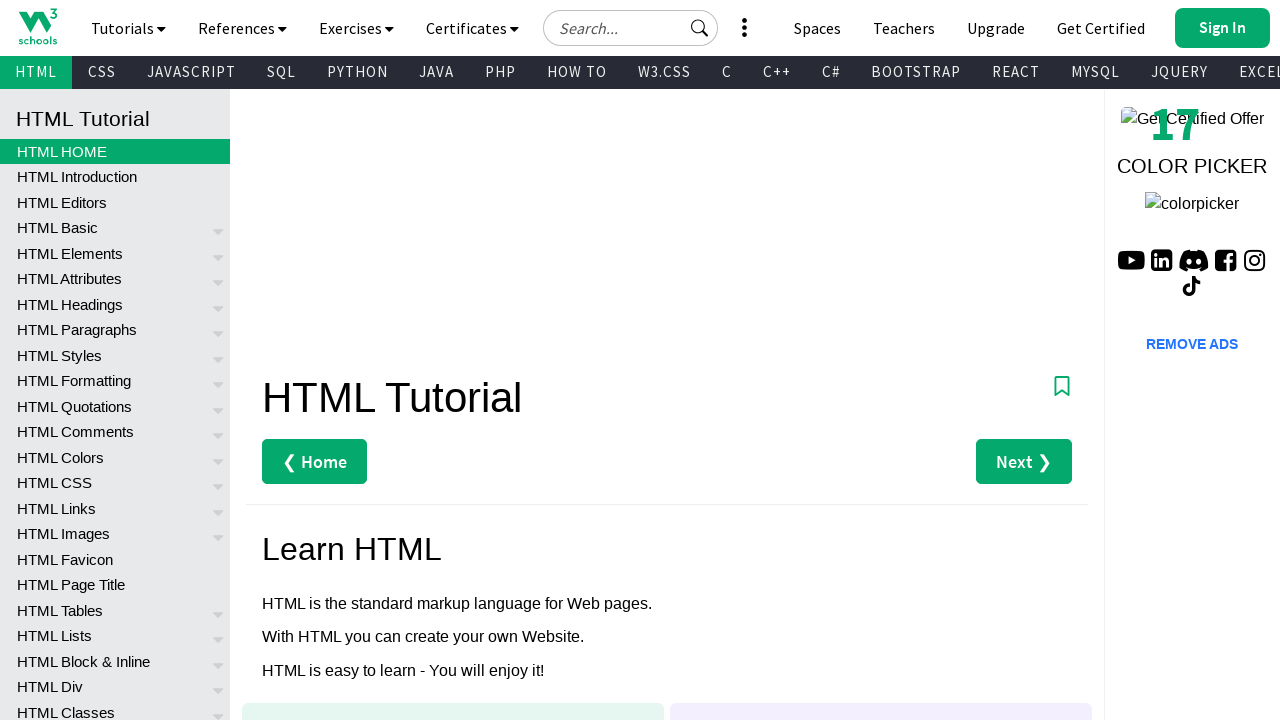

Page loaded after search
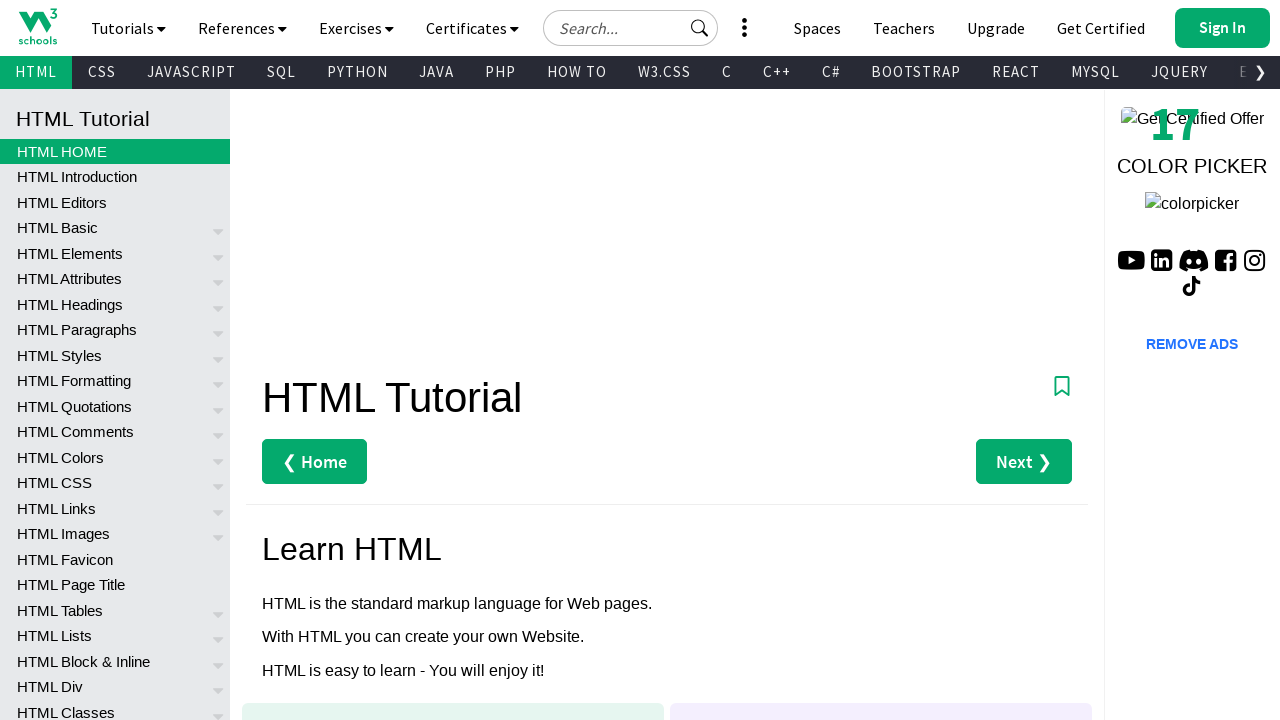

Verified navigation to HTML Tutorial page with correct title
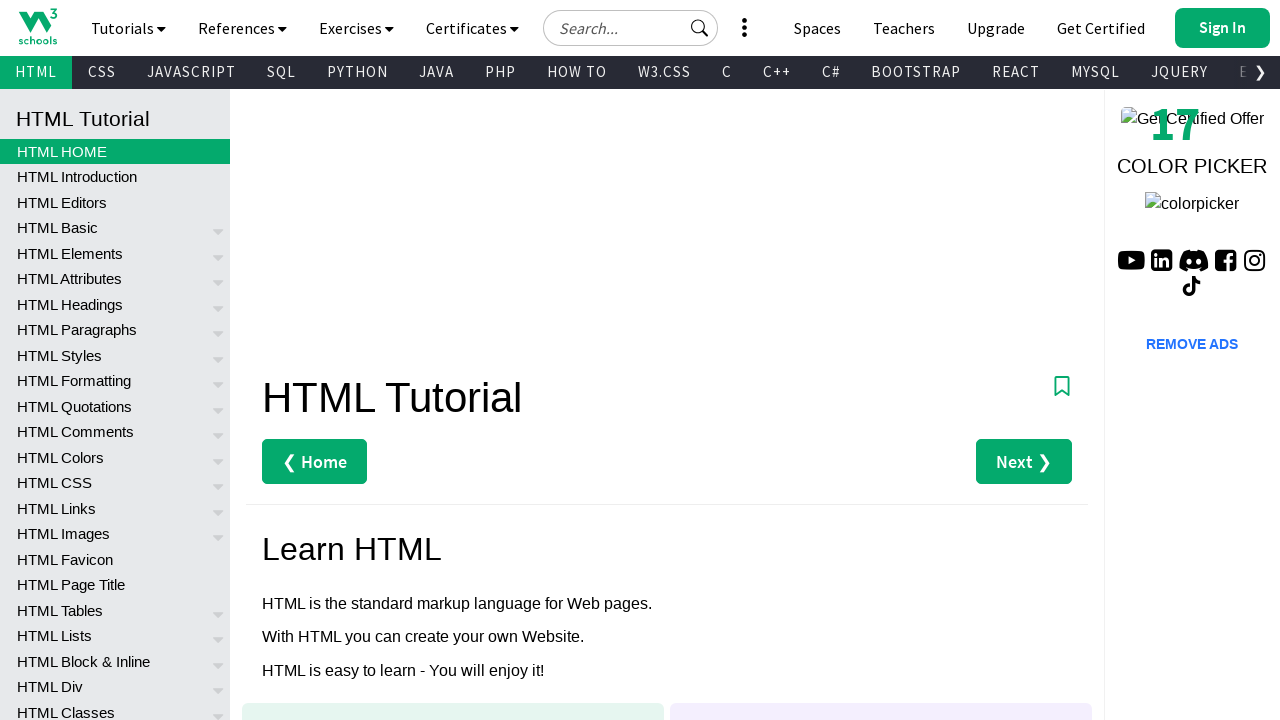

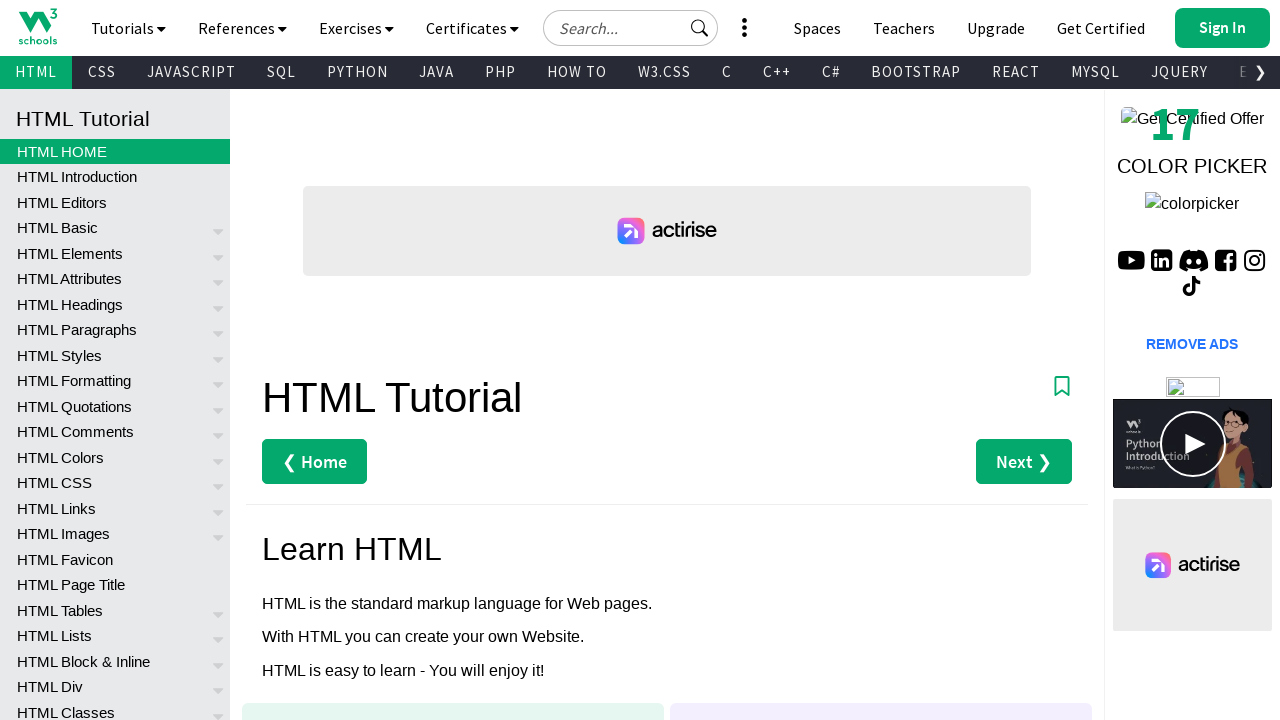